Tests that a cell remains inactive after three complete change cycles

Starting URL: https://zadatak.singidunum.ac.rs/predmeti/testiranje-softvera/mouse001/

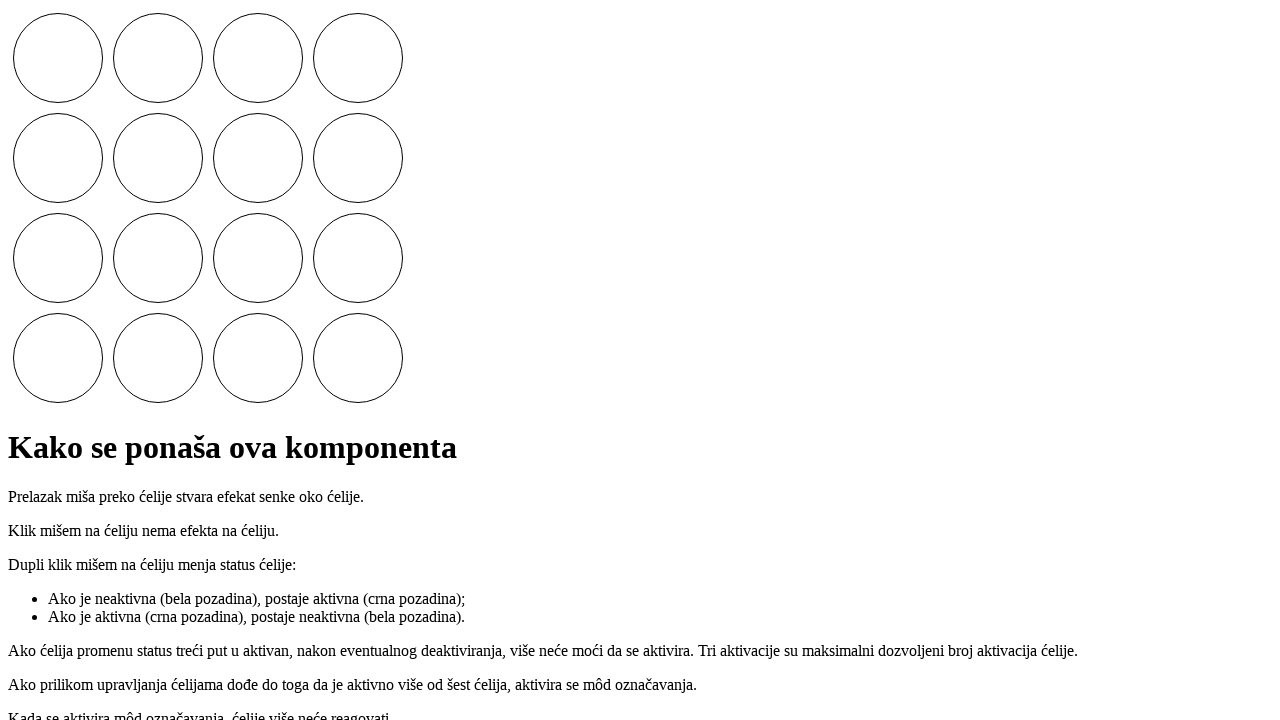

Located the 6th cell element (index 5)
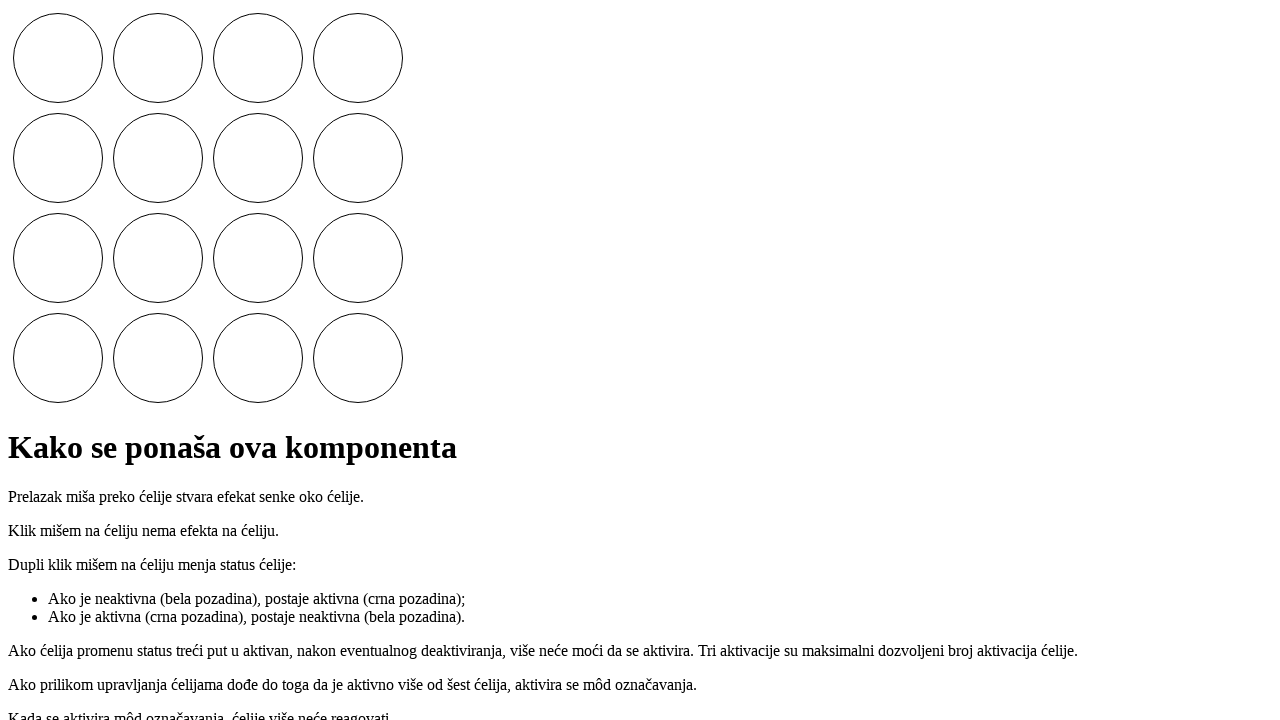

First double-click: activated cell (cycle 1) at (158, 158) on .cells i >> nth=5
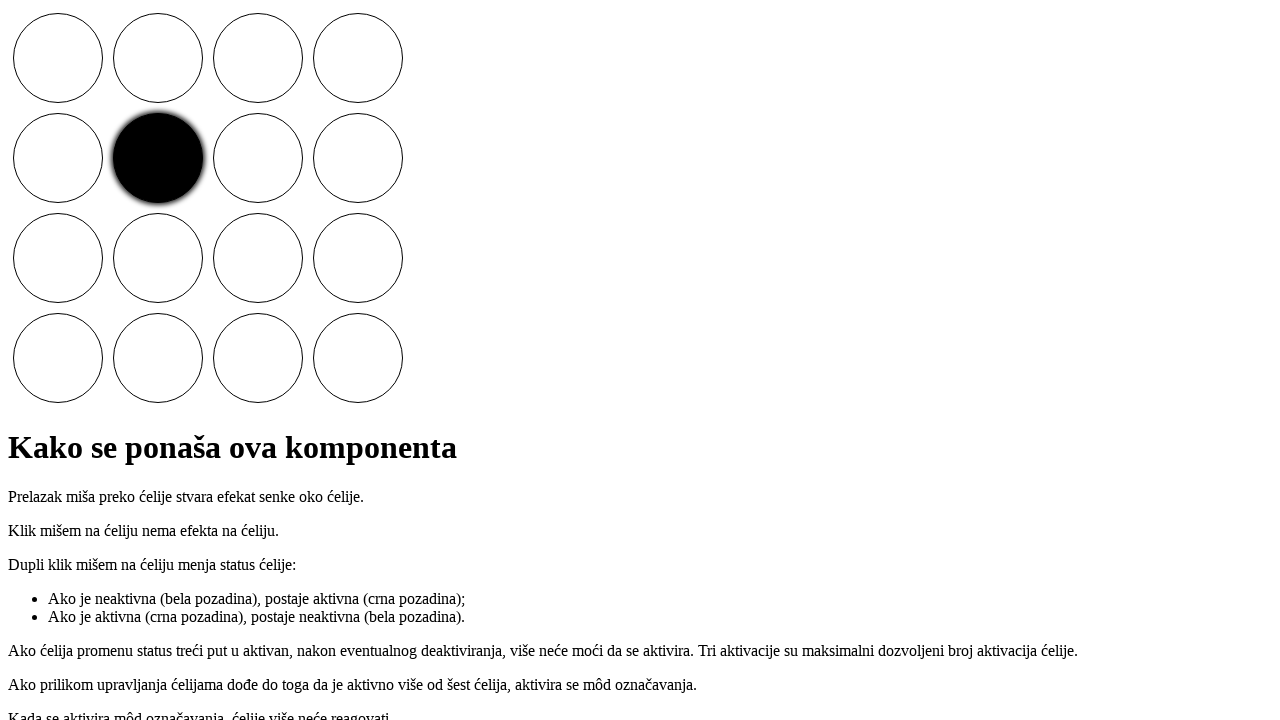

Second double-click: deactivated cell (cycle 1) at (158, 158) on .cells i >> nth=5
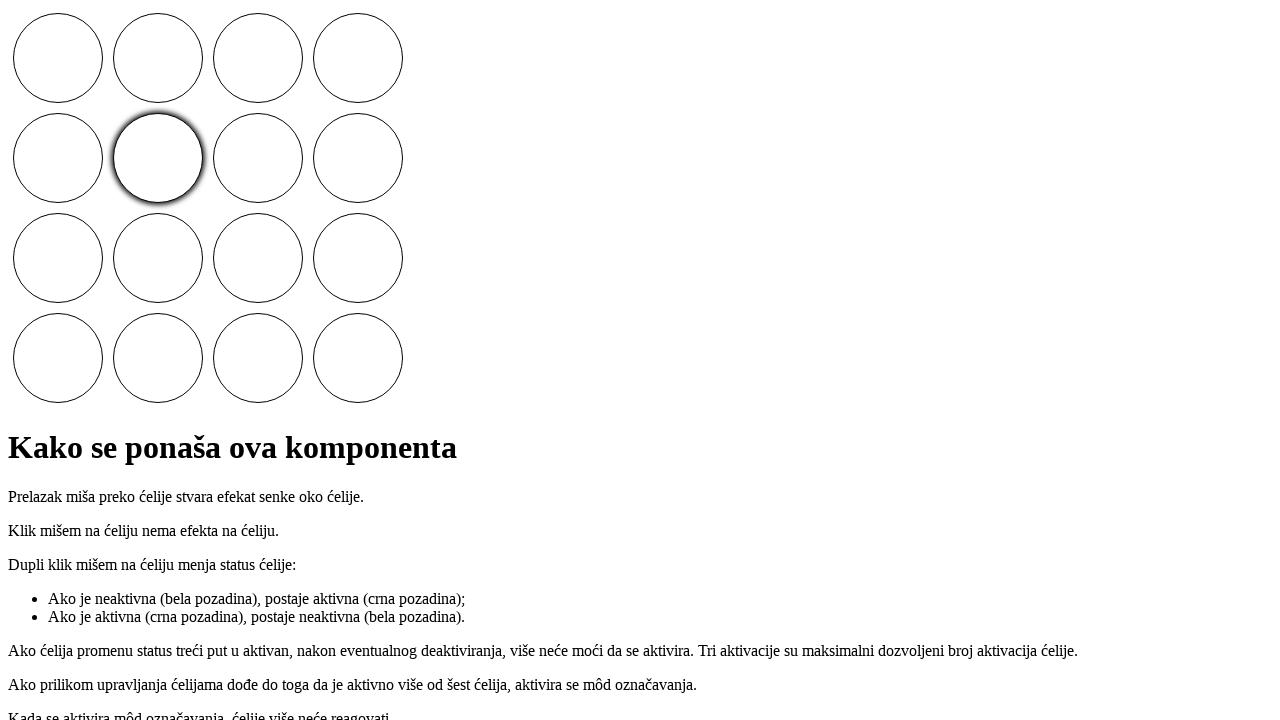

Third double-click: activated cell (cycle 2) at (158, 158) on .cells i >> nth=5
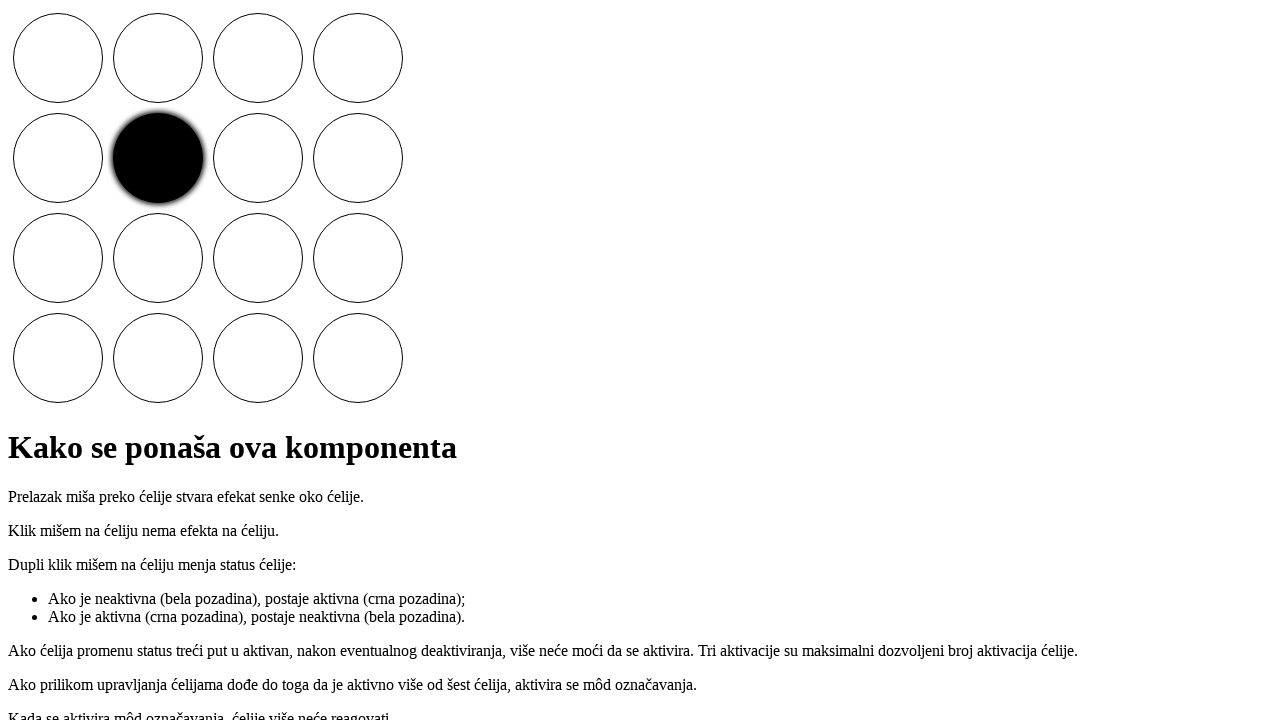

Fourth double-click: deactivated cell (cycle 2) at (158, 158) on .cells i >> nth=5
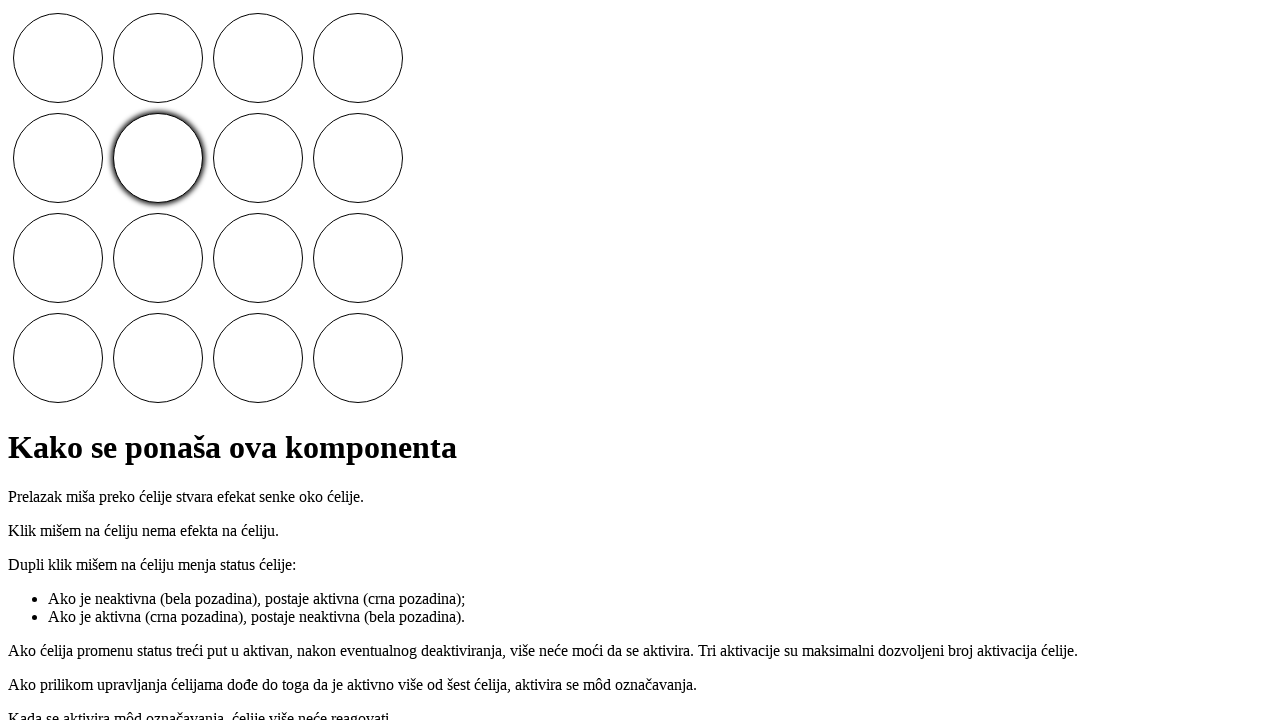

Fifth double-click: activated cell (cycle 3) at (158, 158) on .cells i >> nth=5
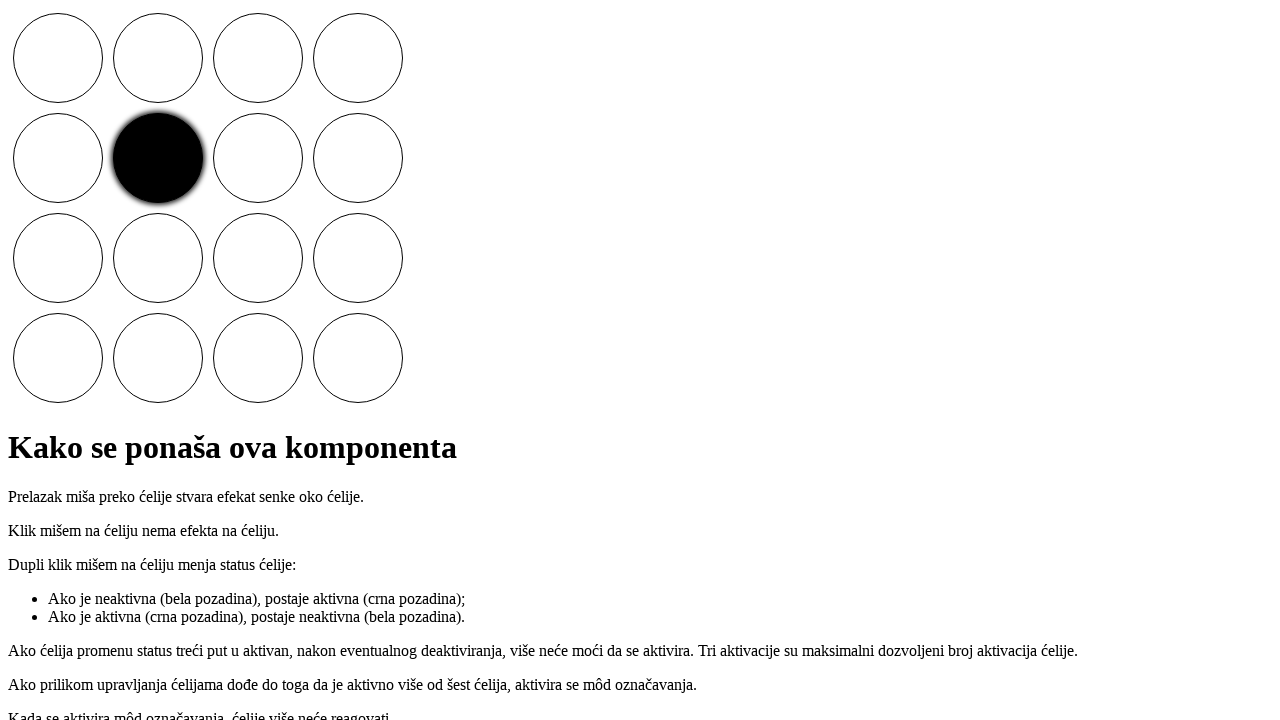

Sixth double-click: deactivated cell (cycle 3) at (158, 158) on .cells i >> nth=5
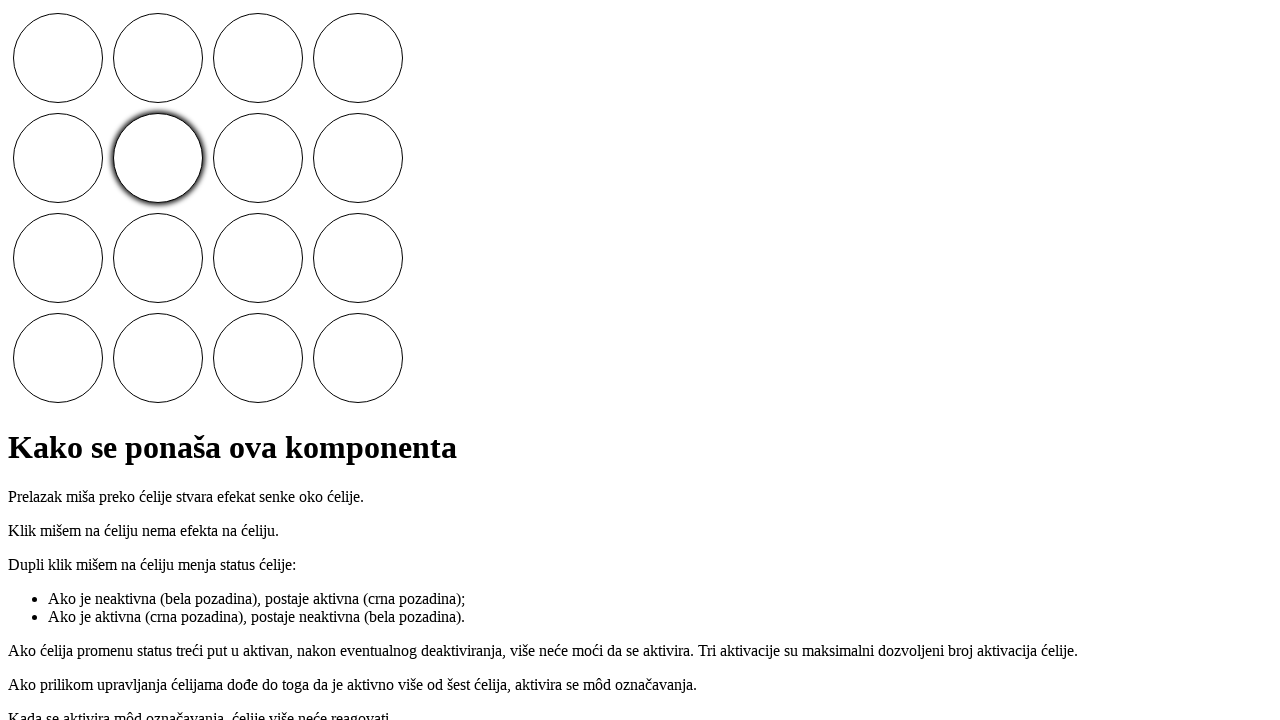

Seventh double-click: attempted to activate after three complete cycles at (158, 158) on .cells i >> nth=5
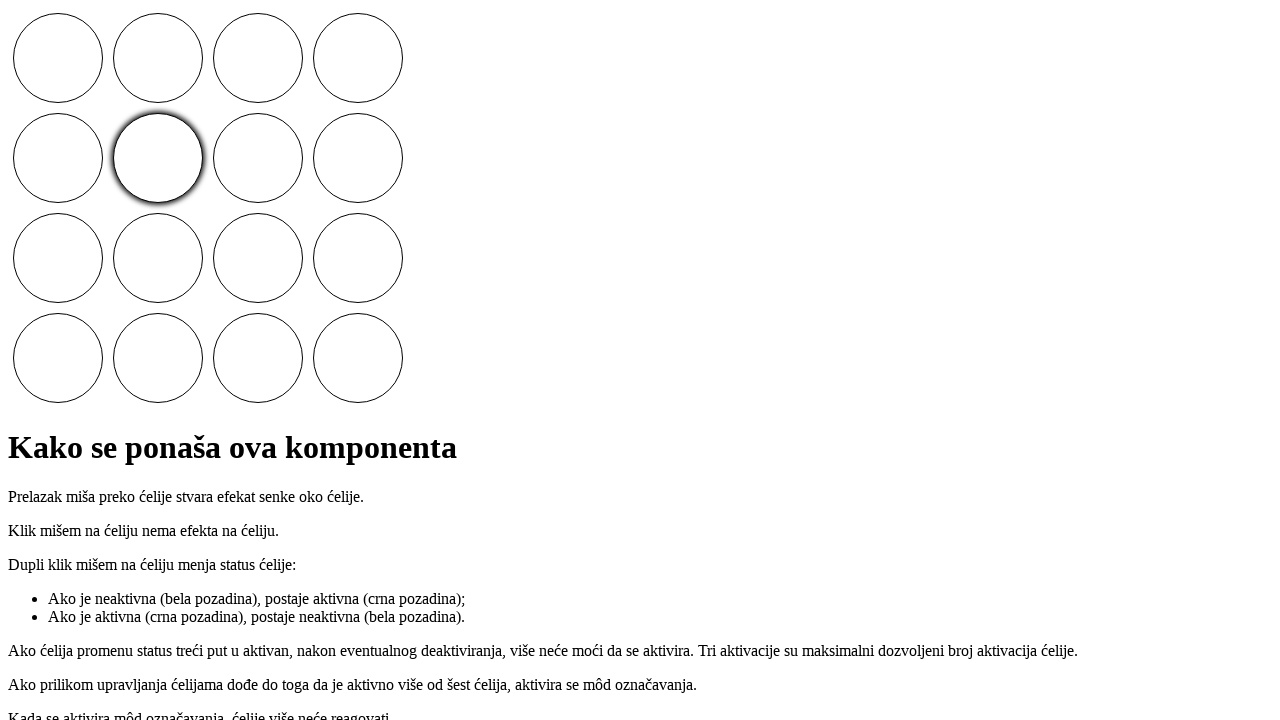

Retrieved background color of cell to verify it remains inactive
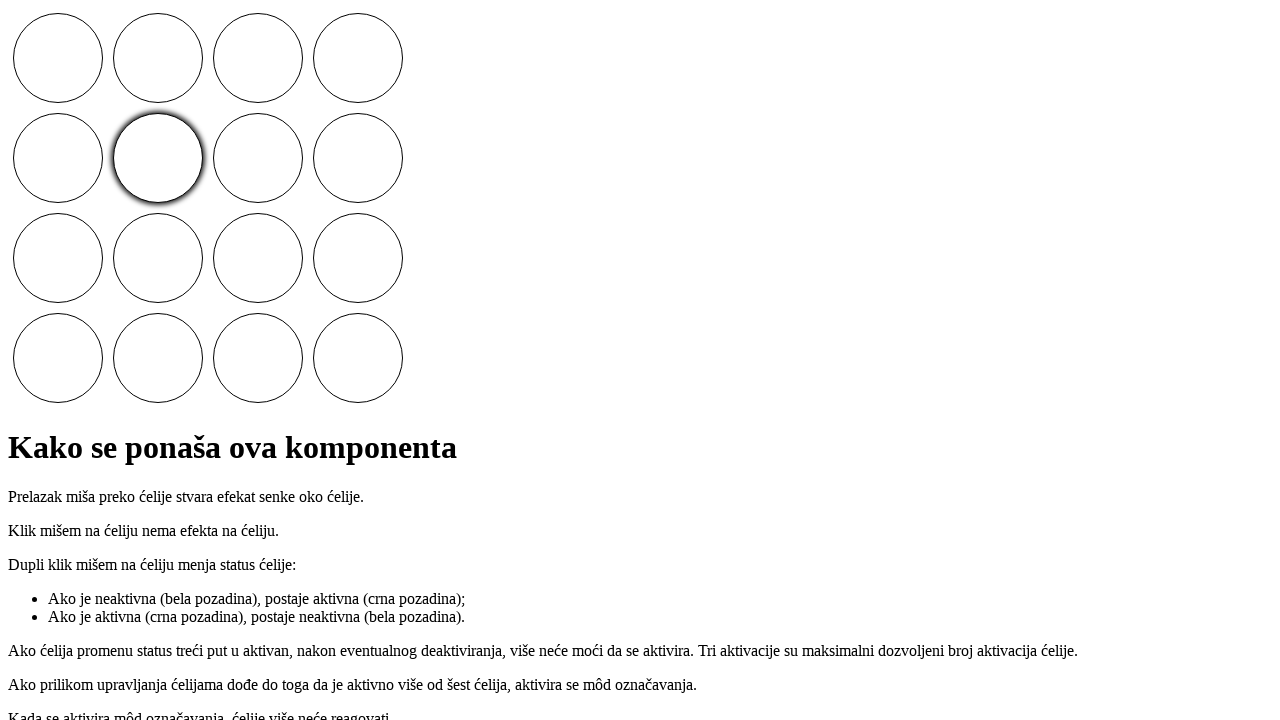

Verified cell background color is white (inactive) - assertion passed
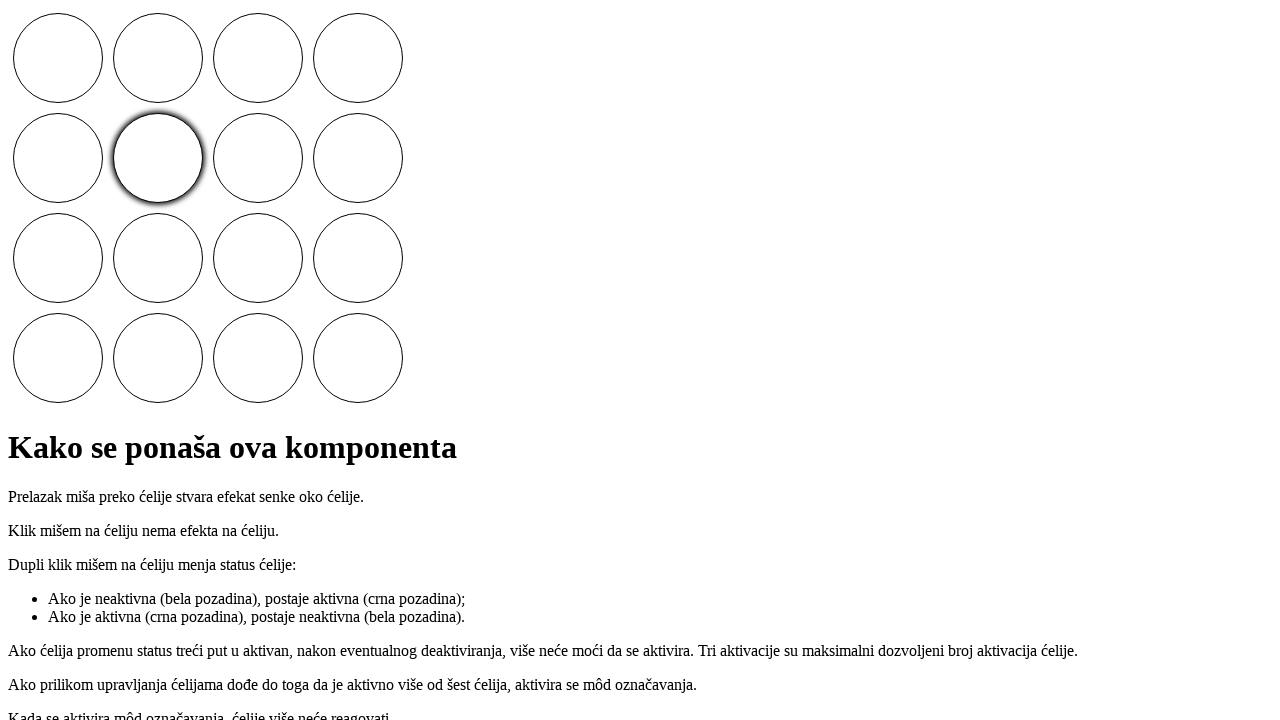

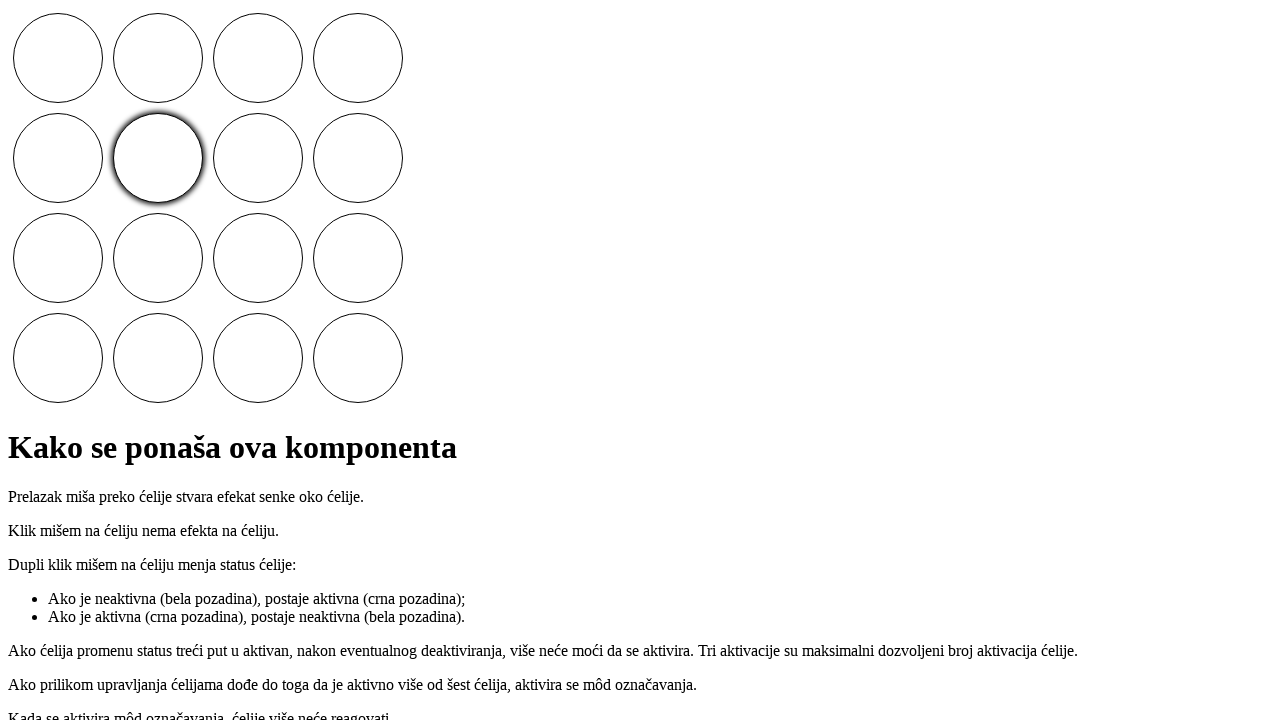